Tests add/remove elements functionality by clicking the Add Element button, verifying the Delete button appears, clicking Delete, and verifying the heading is still visible

Starting URL: https://the-internet.herokuapp.com/add_remove_elements/

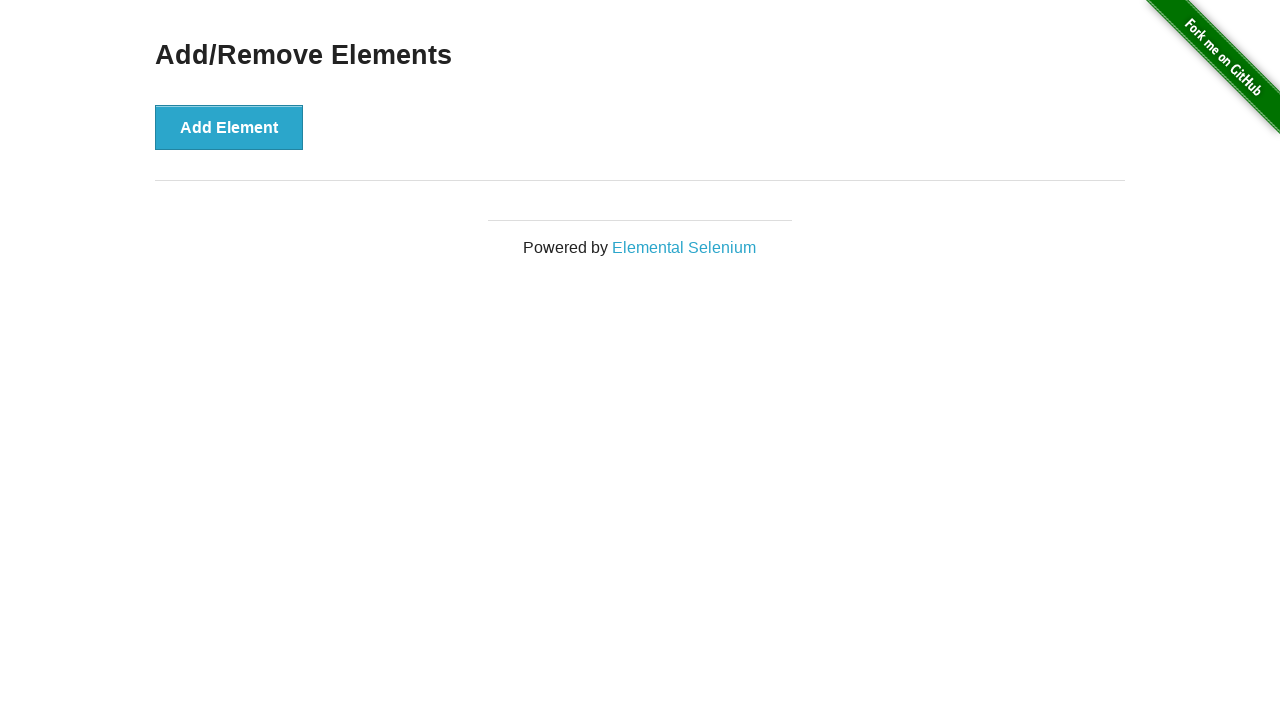

Clicked Add Element button at (229, 127) on button[onclick='addElement()']
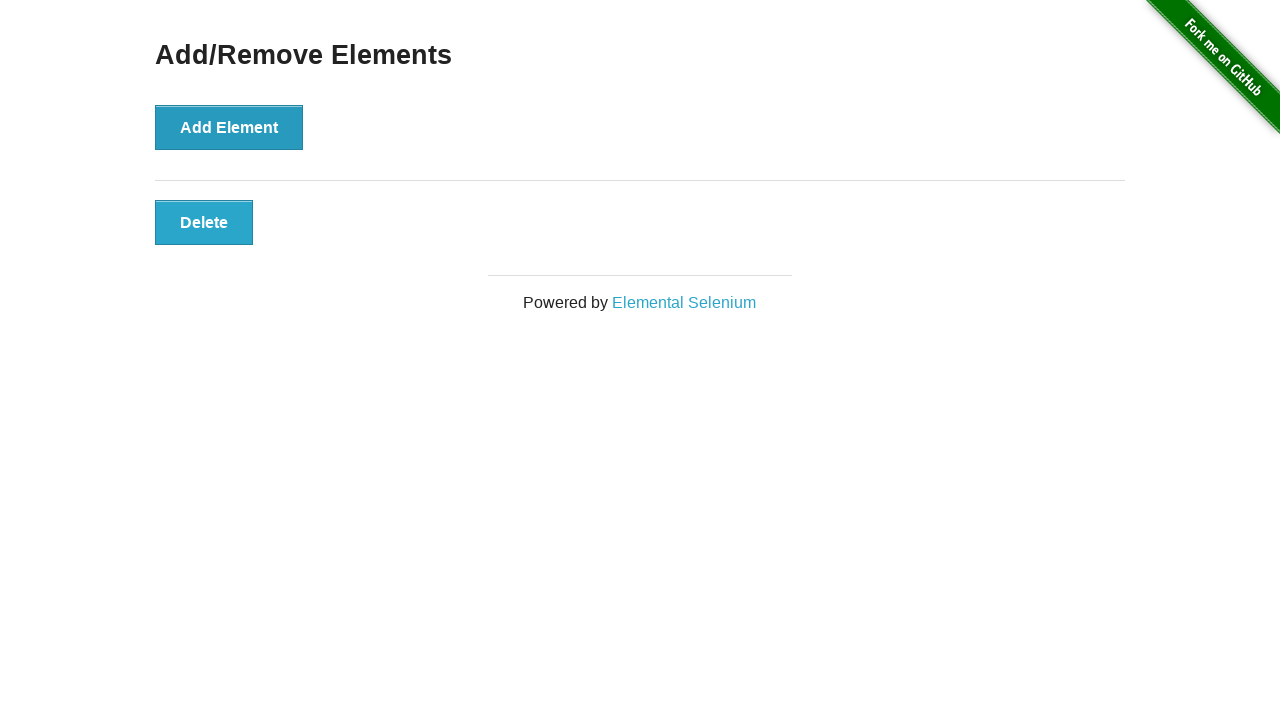

Located Delete button element
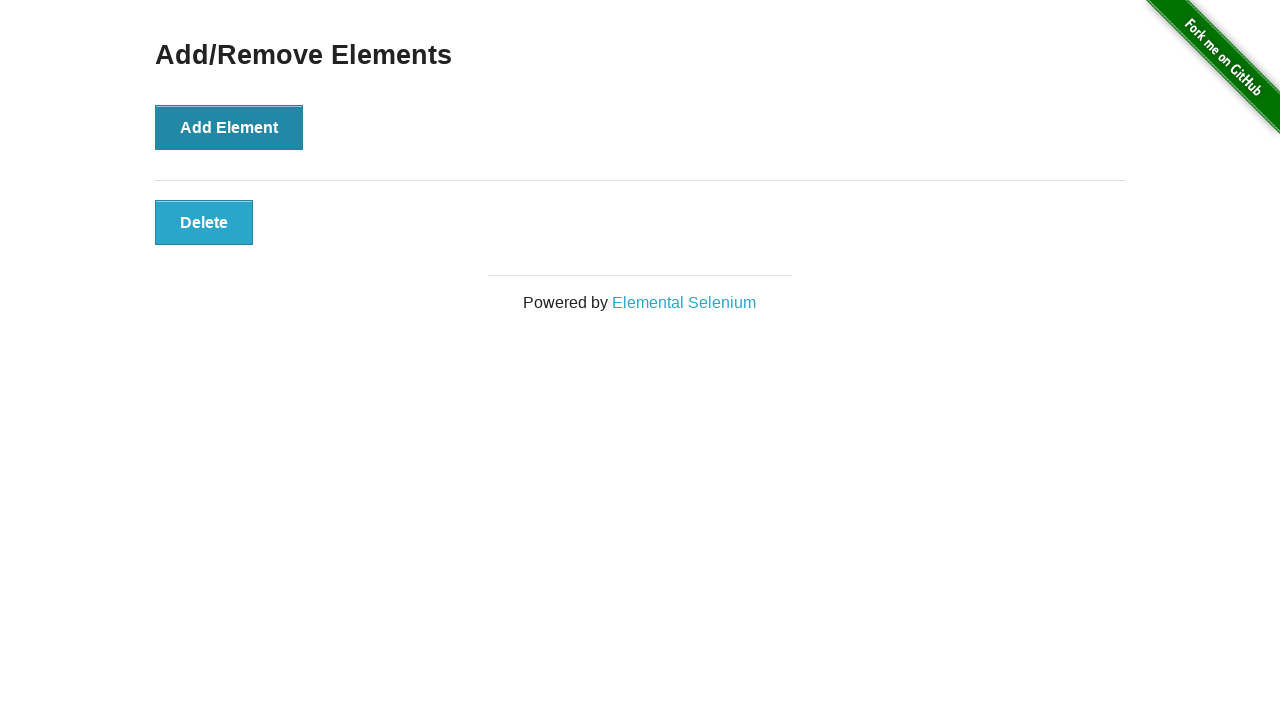

Verified Delete button is visible
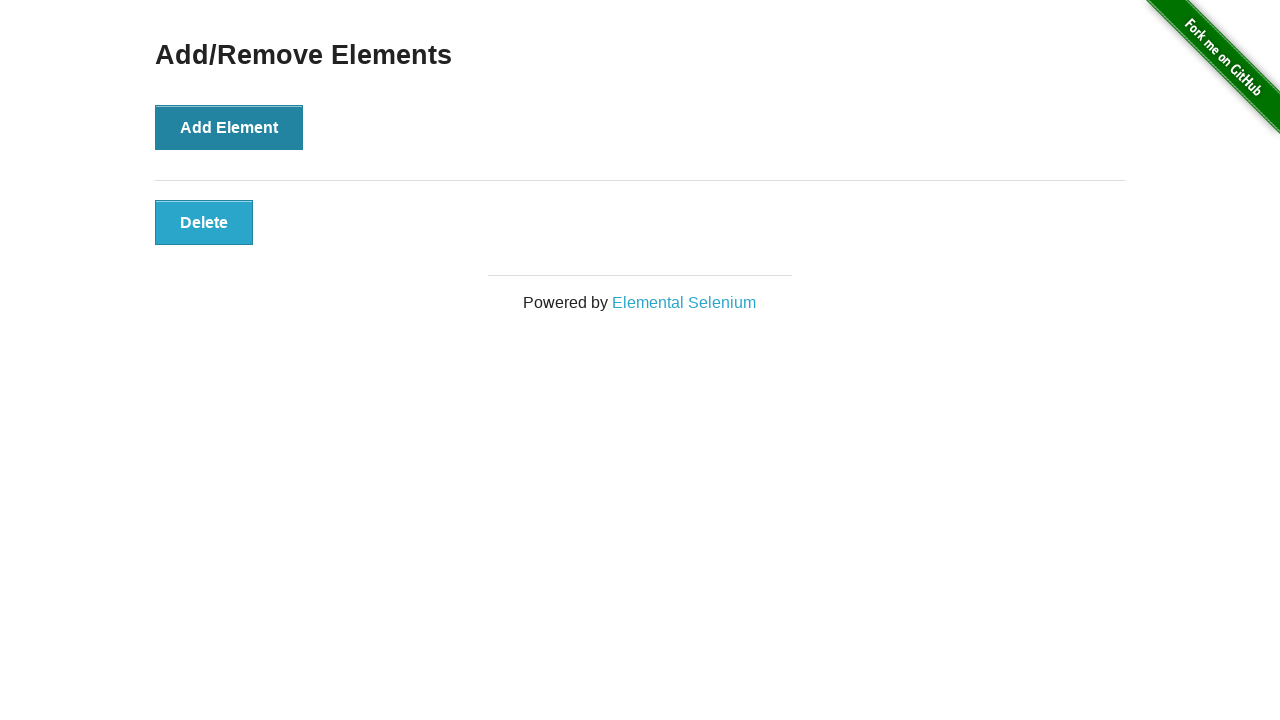

Clicked Delete button to remove element at (204, 222) on button.added-manually
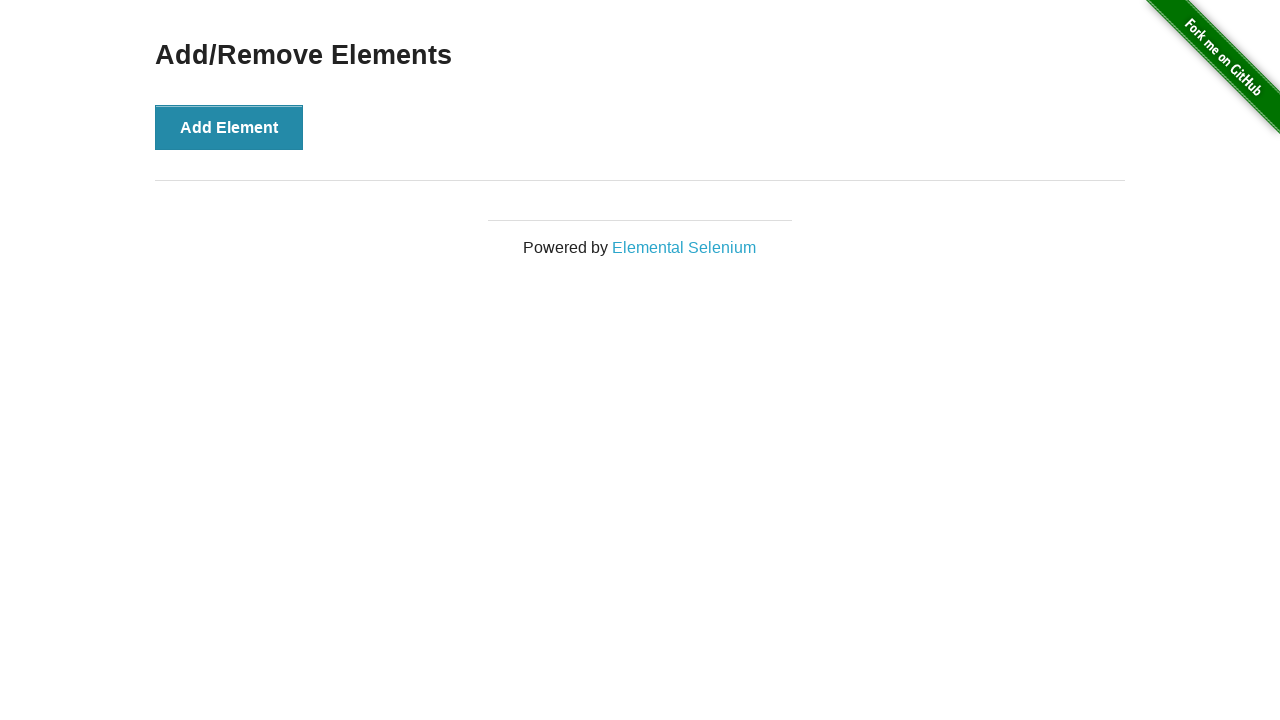

Verified heading is still visible after deleting element
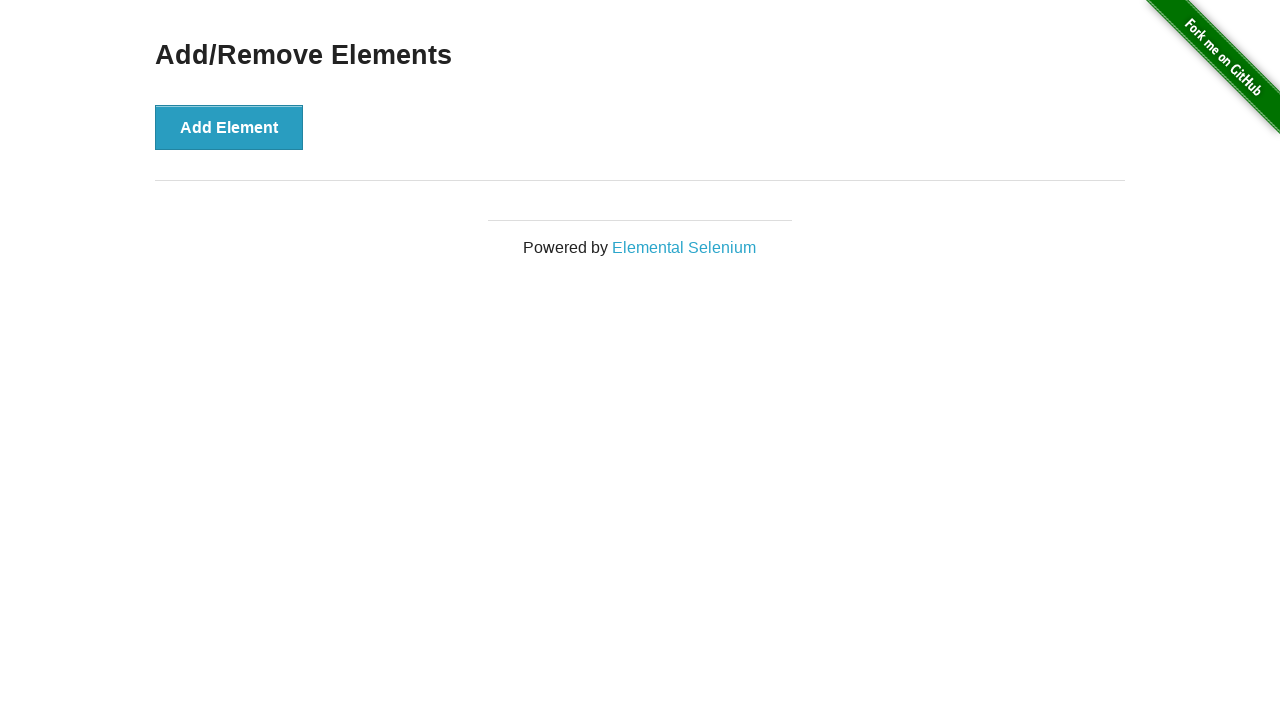

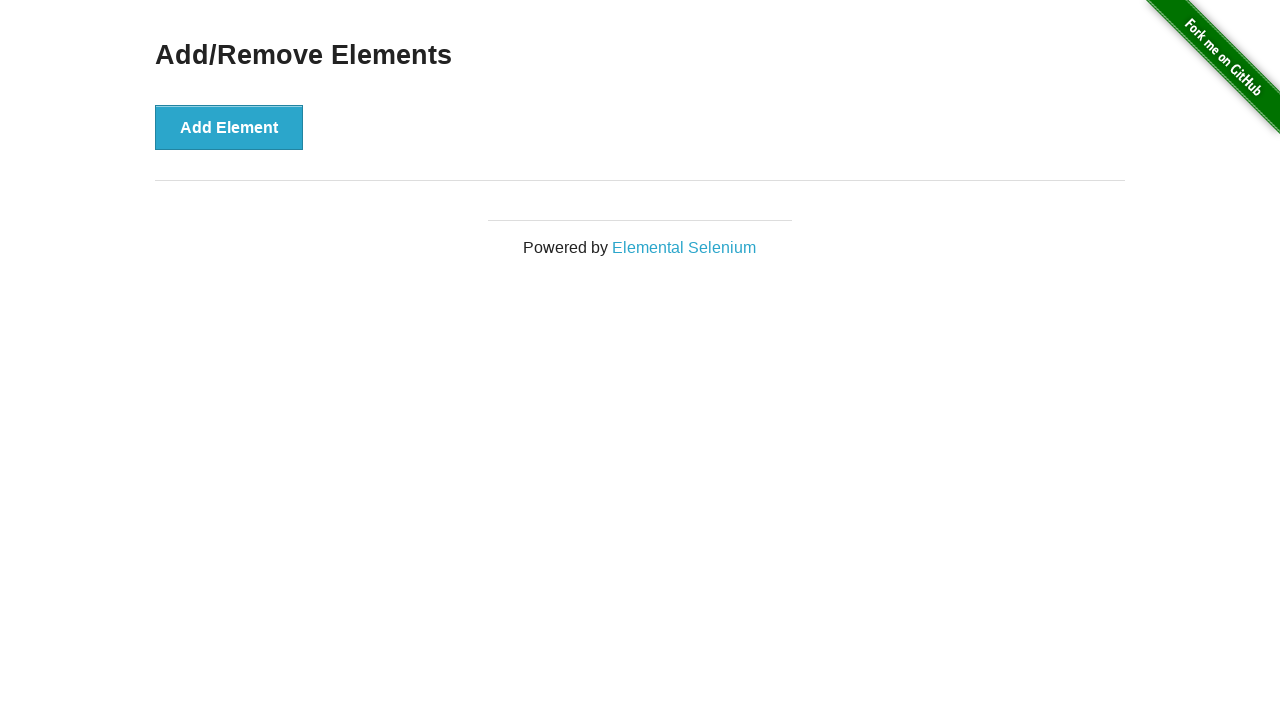